Tests the App Store link on the Marshalls website by clicking the download link and verifying the app store page loads with the expected content.

Starting URL: https://marshalls.com/us/store/index.jsp

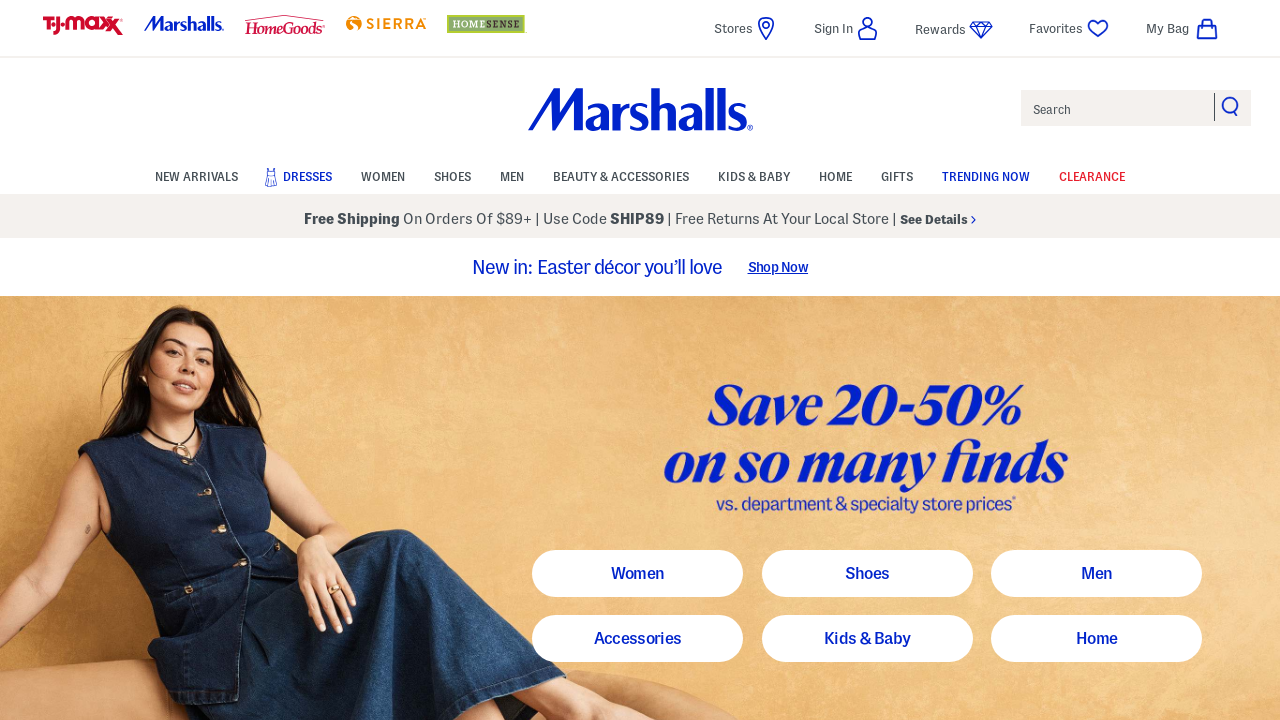

Clicked on 'Download it On The App Store' link at (649, 465) on text=Download it On The App Store
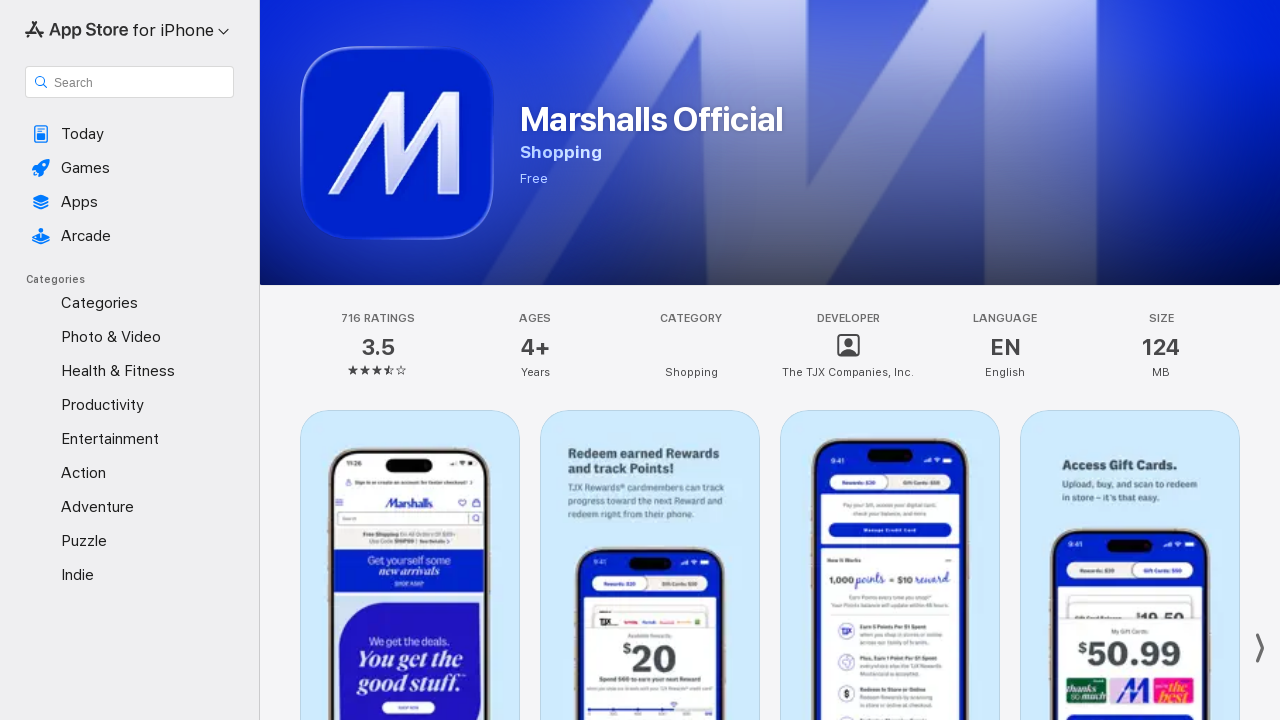

App Store page loaded successfully
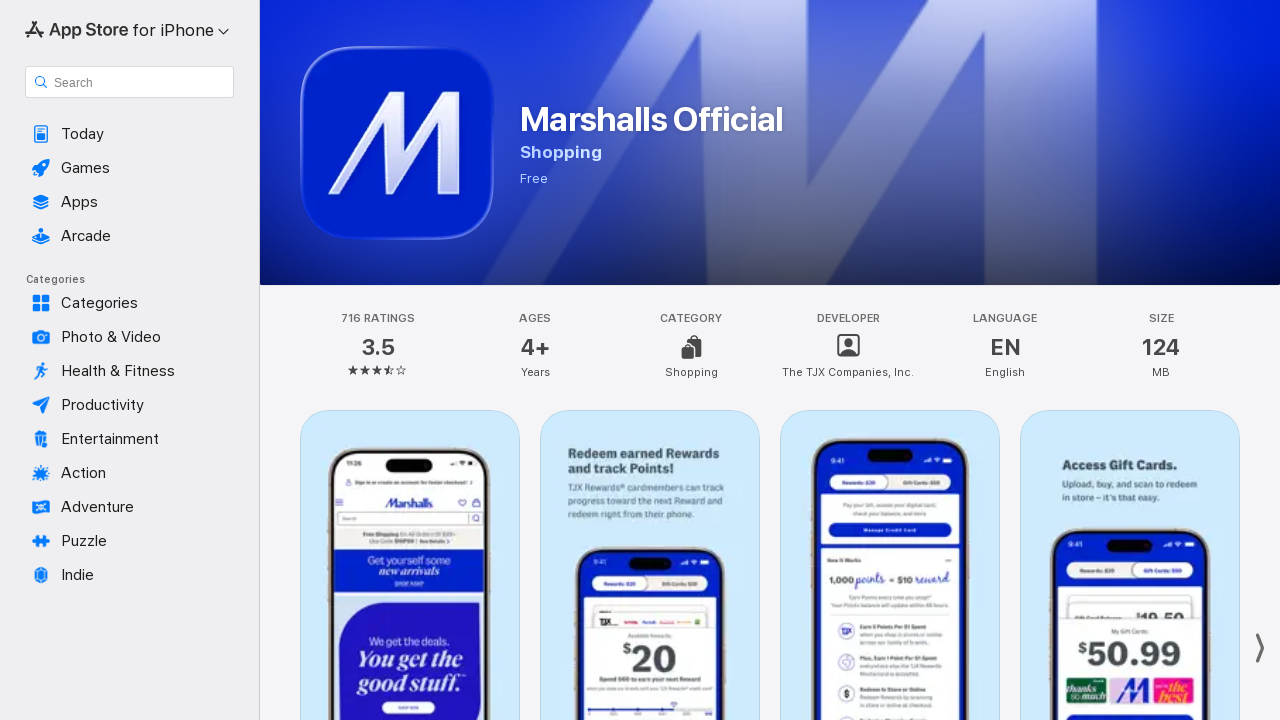

Verified 'Marshalls' text is present on the App Store page
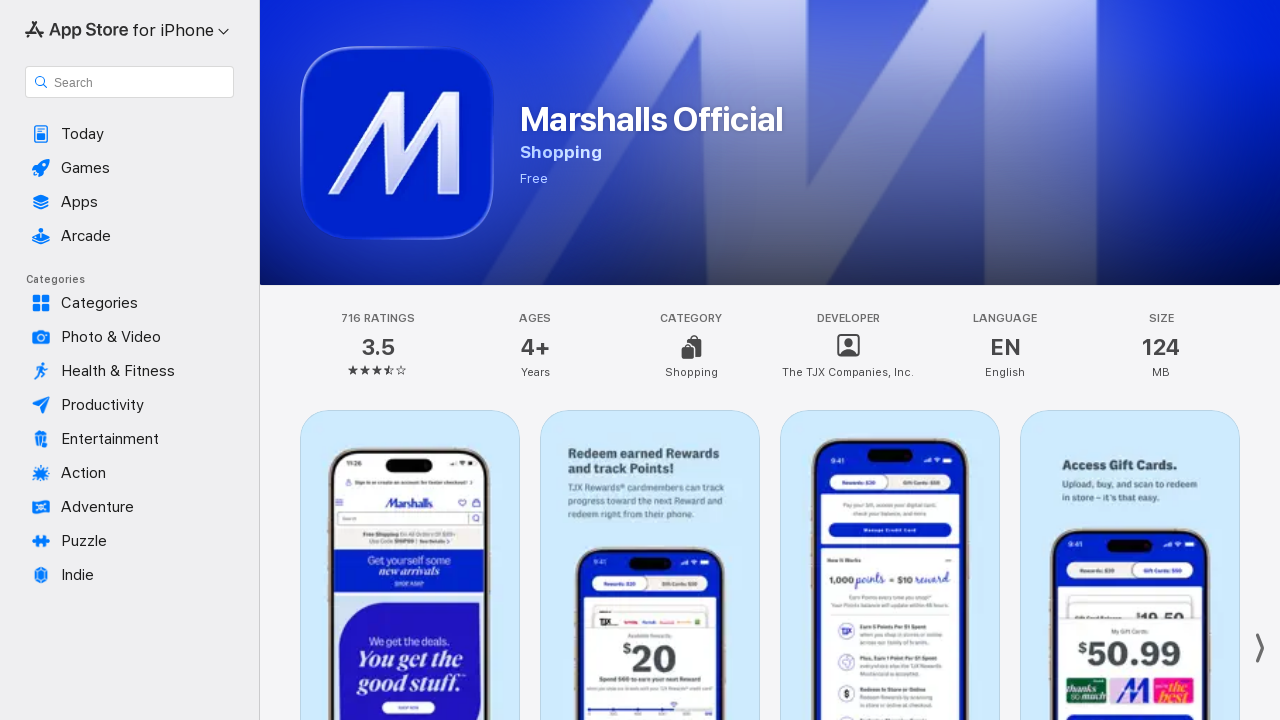

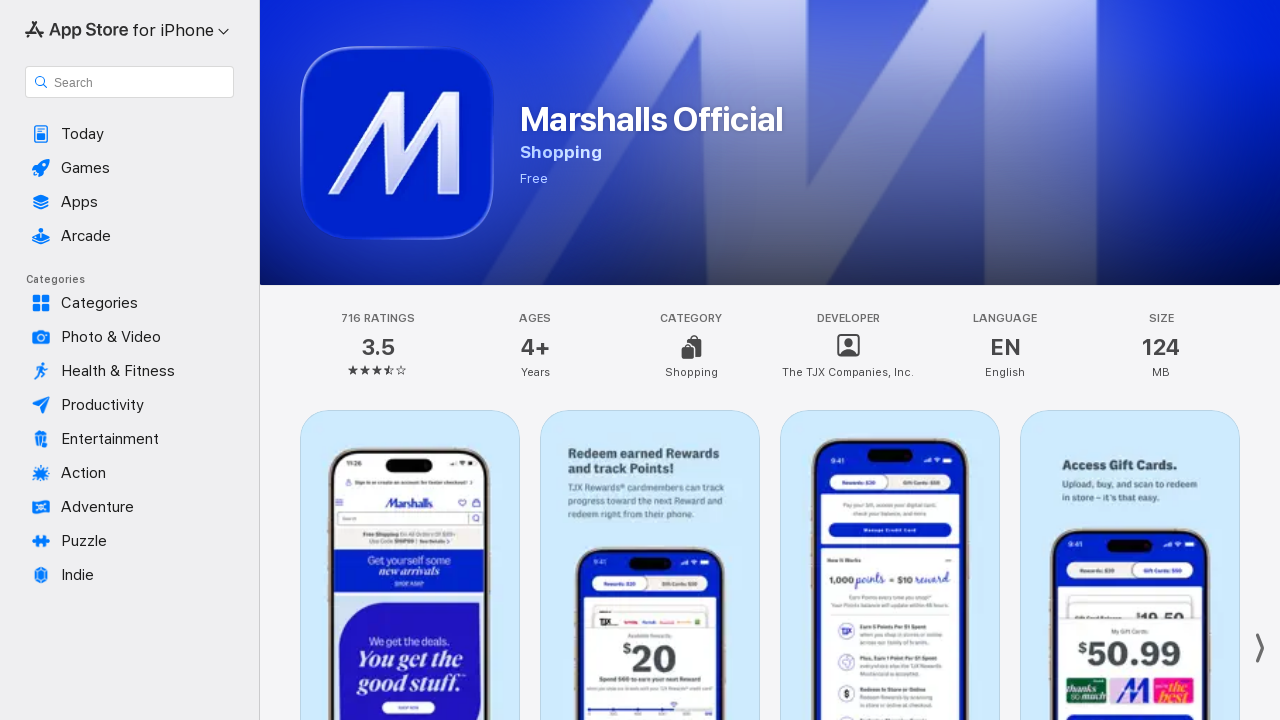